Tests whether a dropdown element on the select menu page supports multiple selection by locating the cars dropdown and checking its multi-select capability.

Starting URL: https://demoqa.com/select-menu

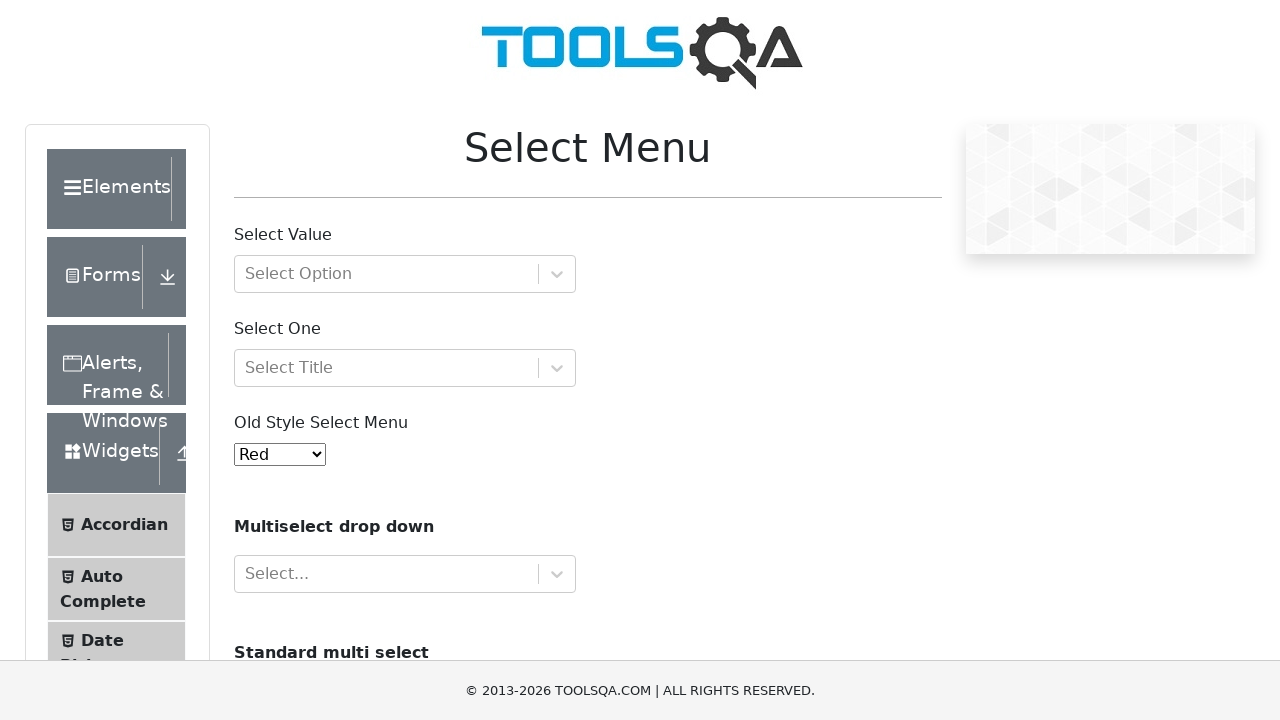

Navigated to select menu page
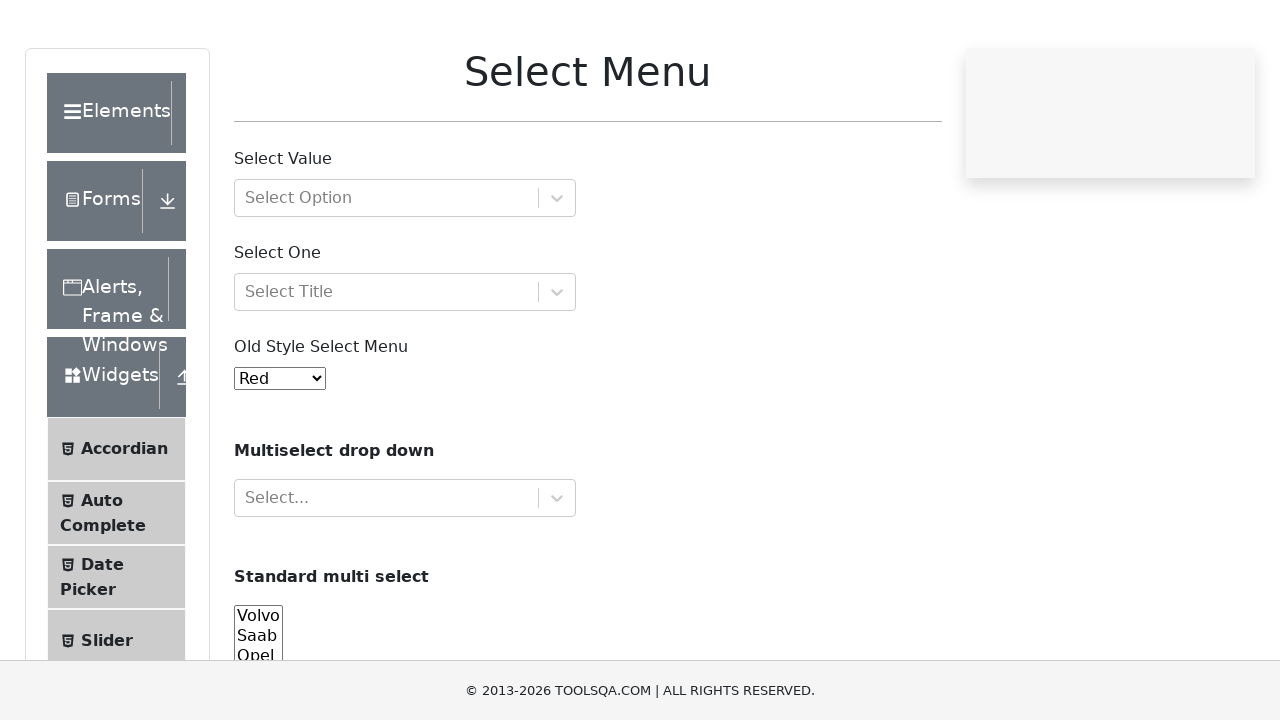

Cars dropdown element loaded
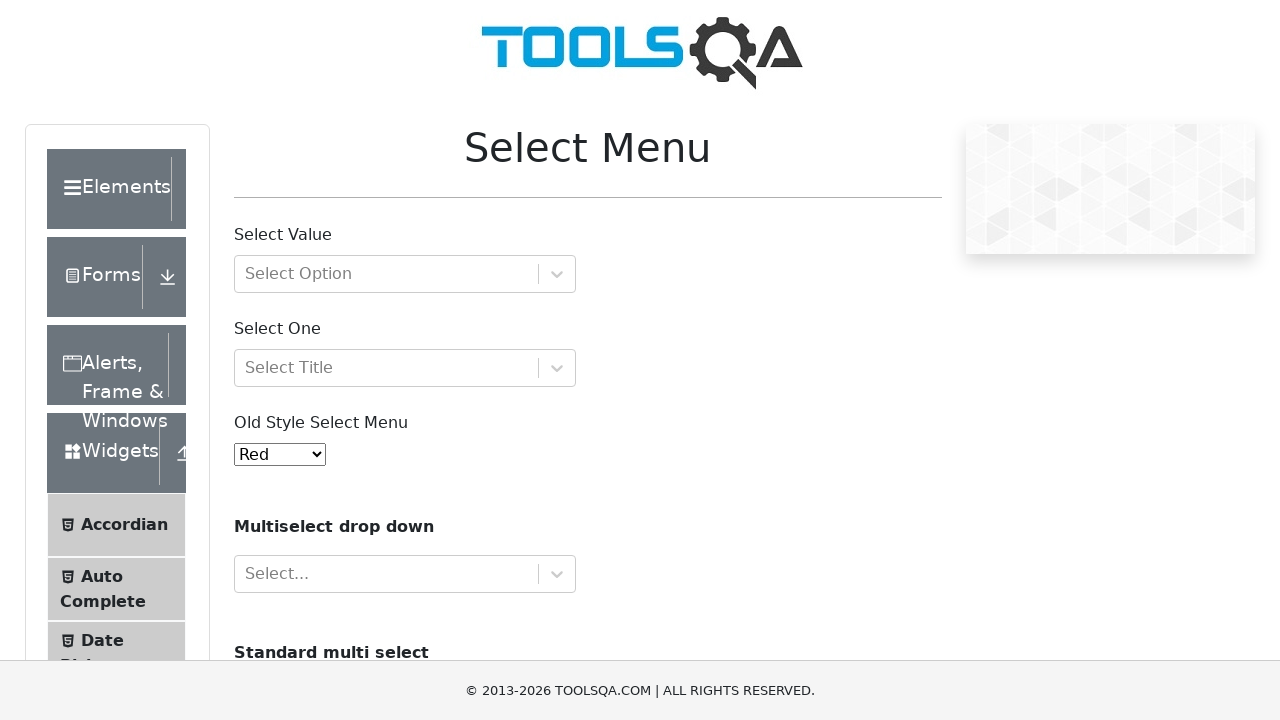

Located cars dropdown element
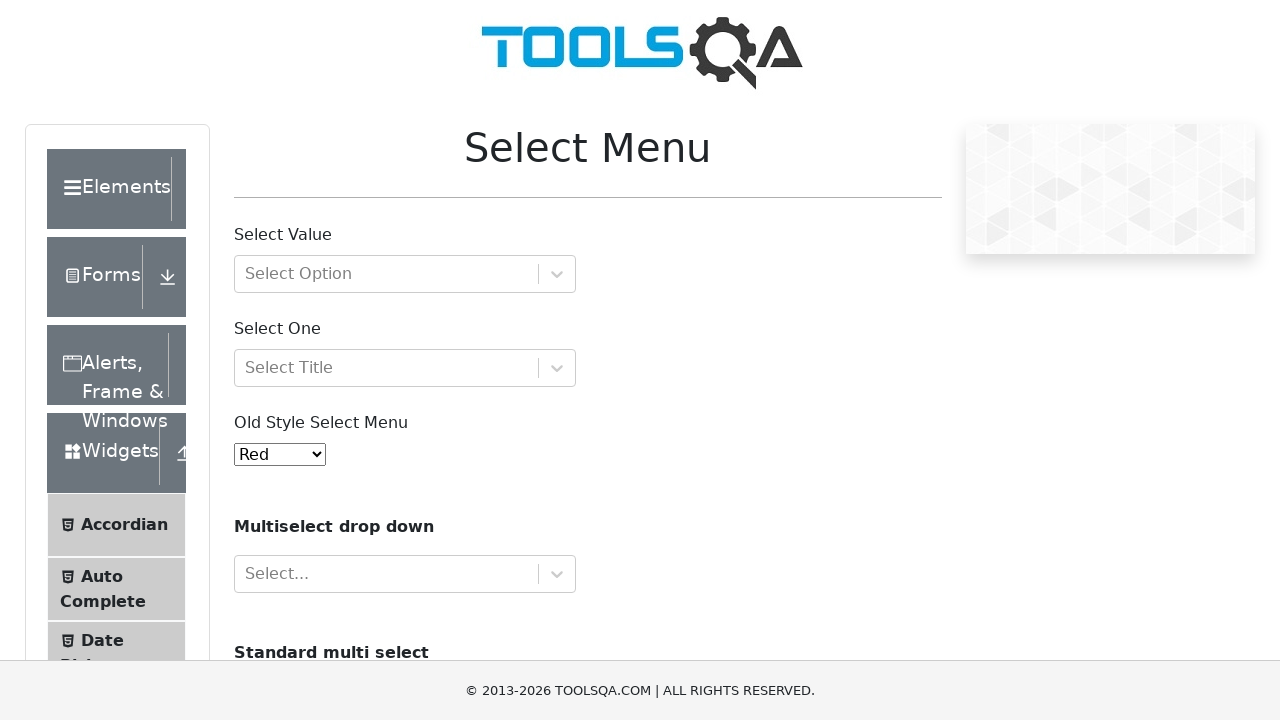

Checked multiple attribute on cars dropdown: True
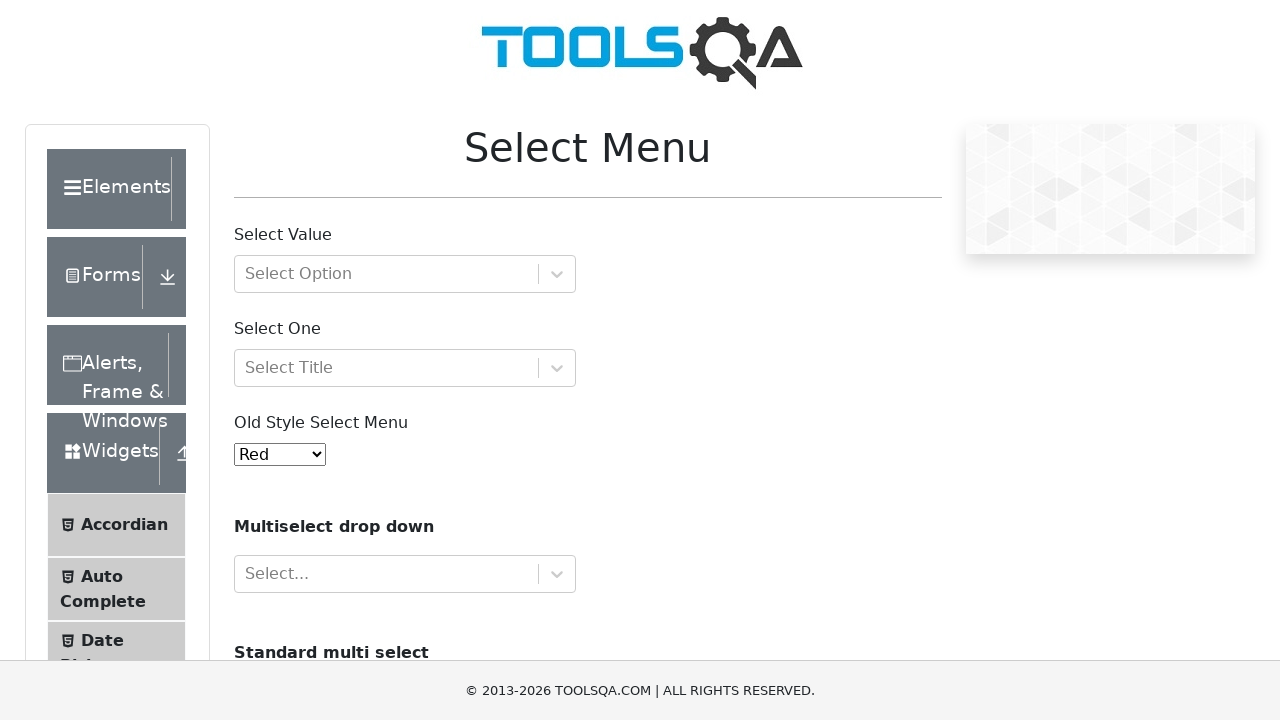

Verification passed: dropdown supports multiple selection
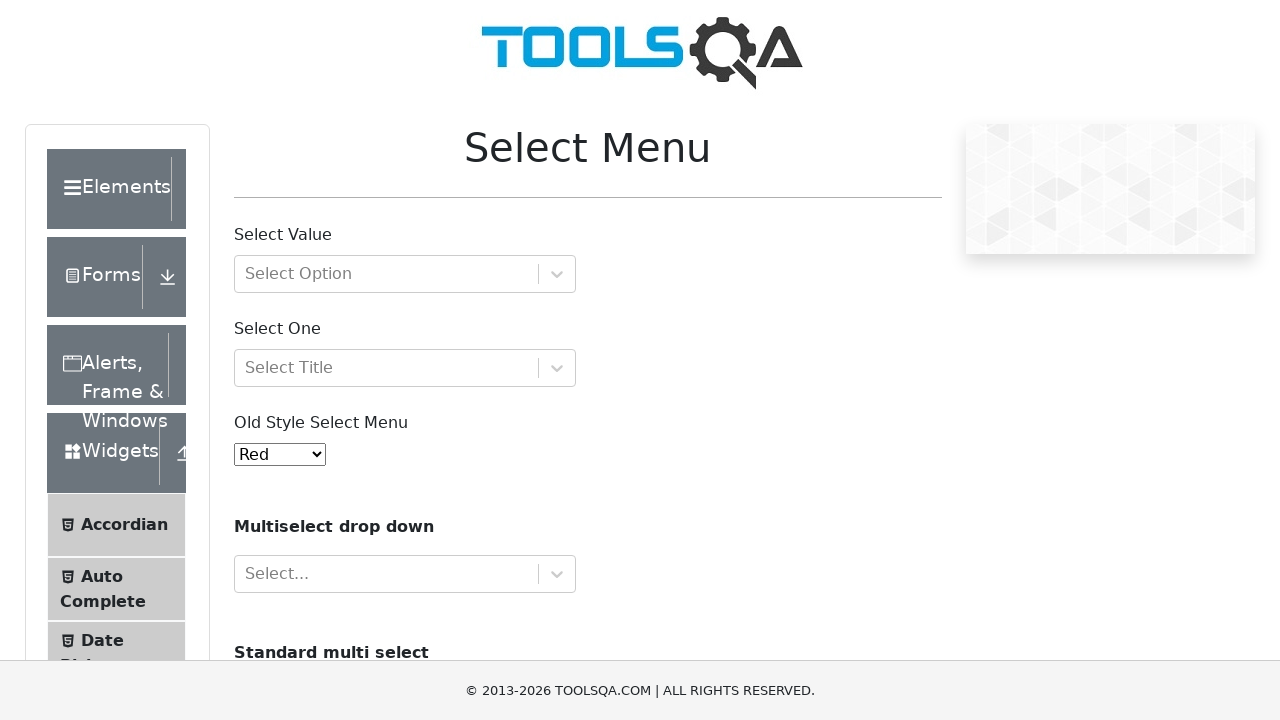

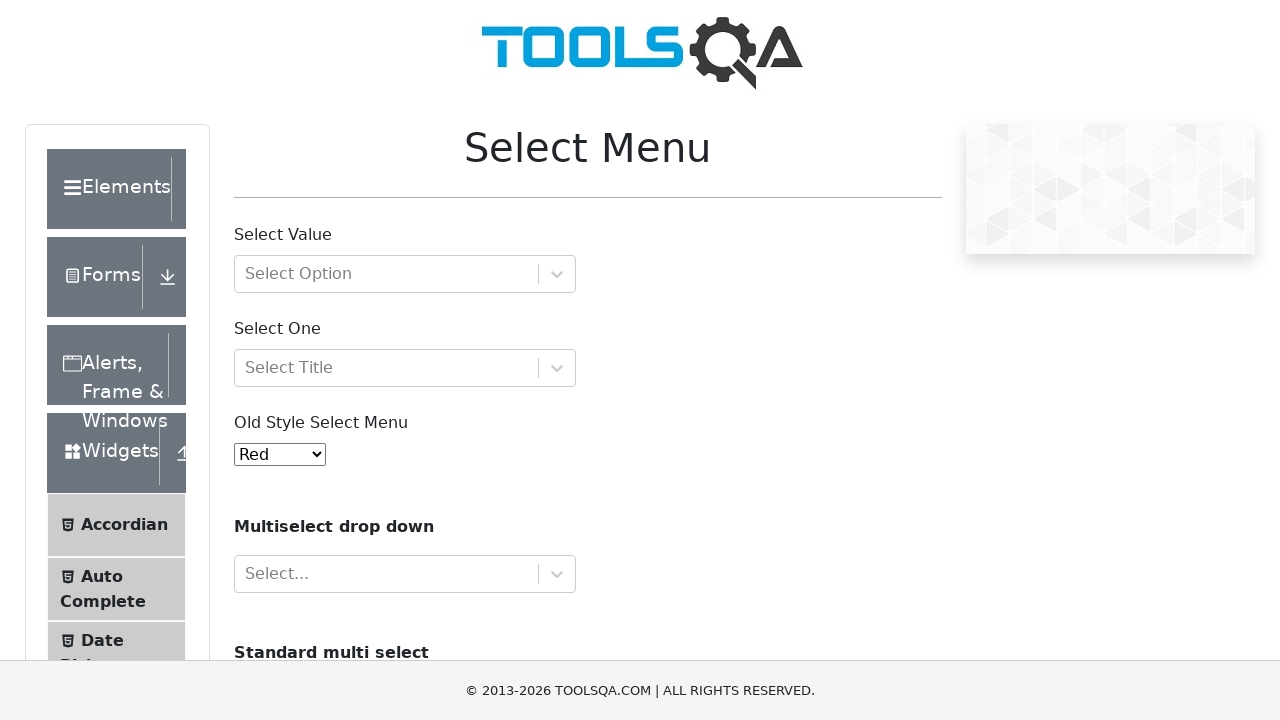